Tests filtering to display only completed todo items

Starting URL: https://demo.playwright.dev/todomvc

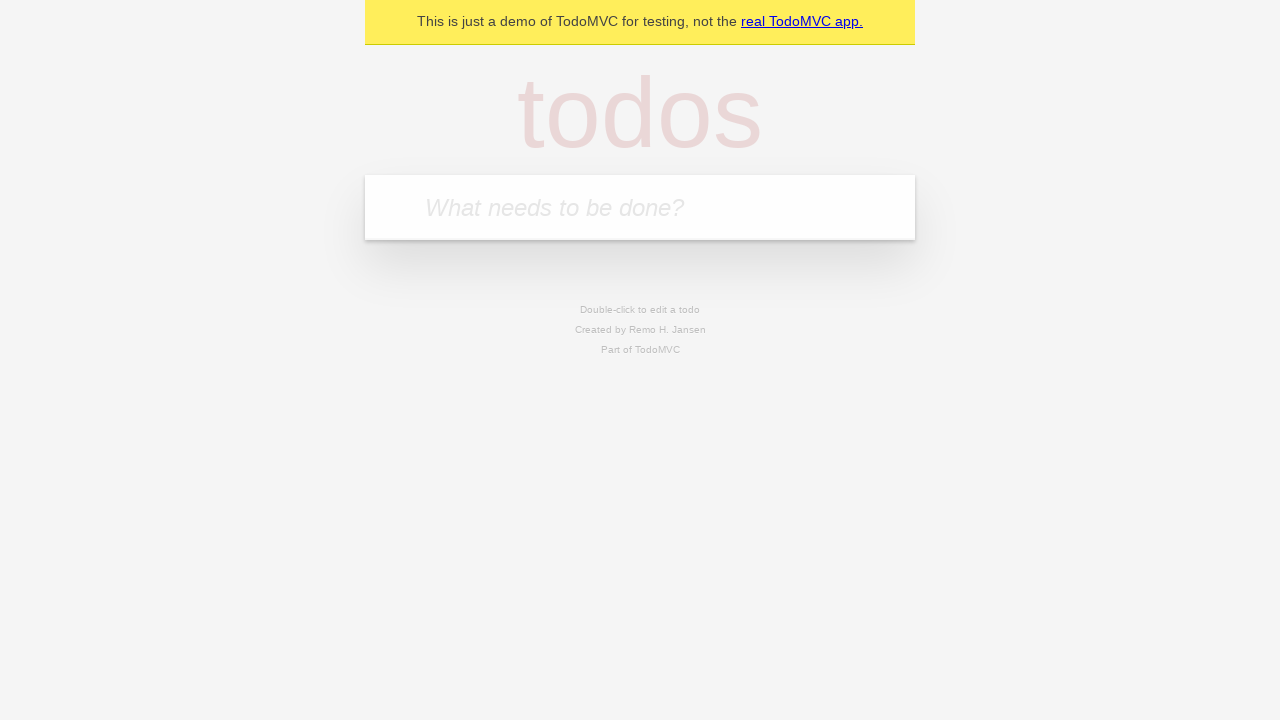

Filled new todo field with 'buy some cheese' on .new-todo
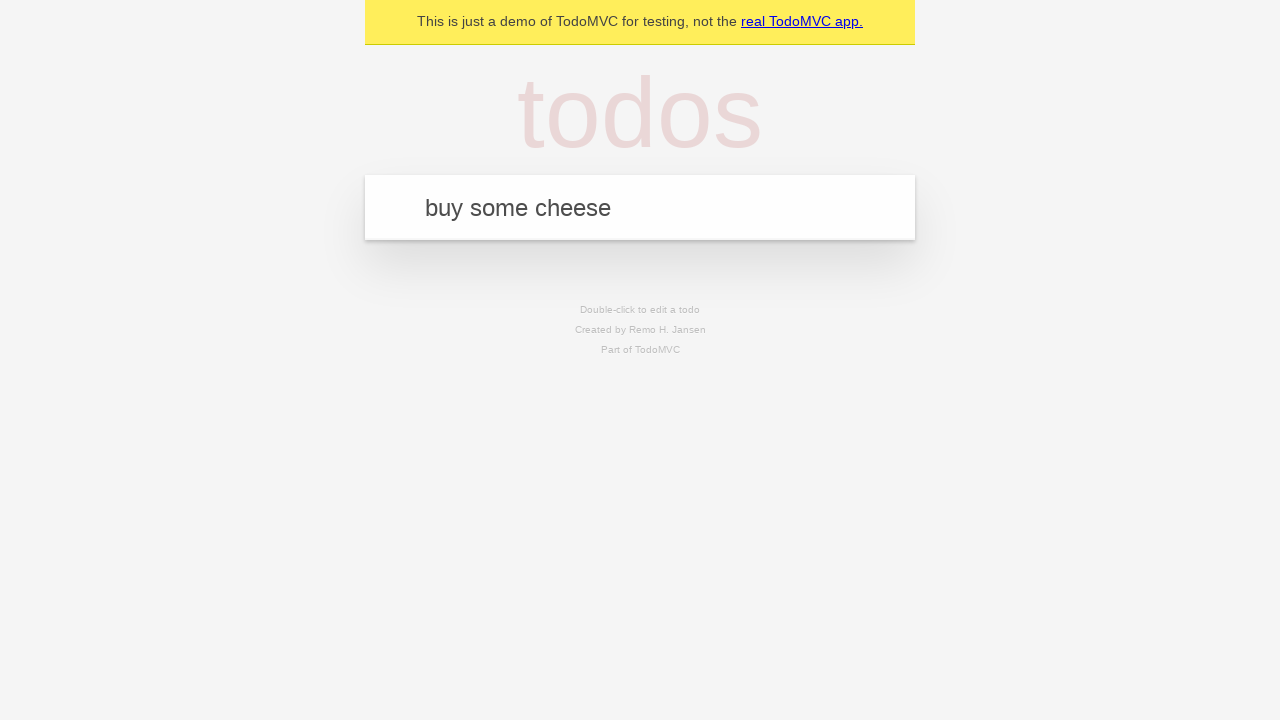

Pressed Enter to add todo item 'buy some cheese' on .new-todo
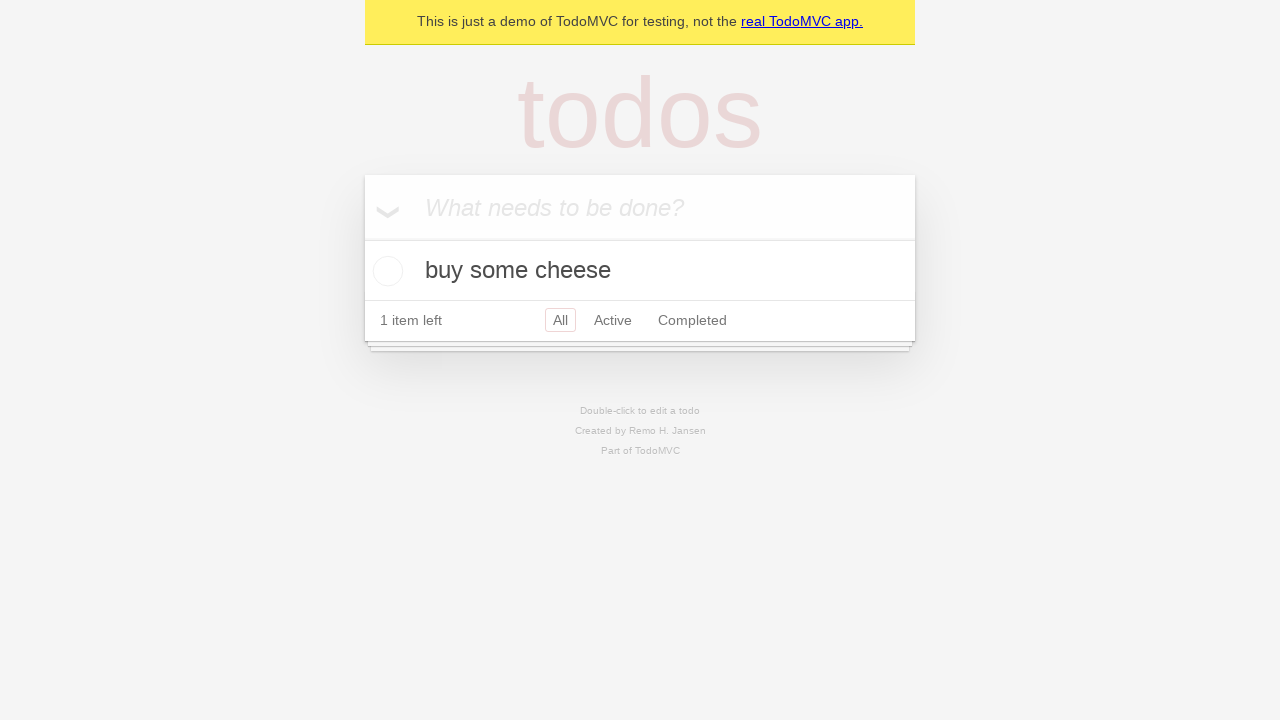

Filled new todo field with 'feed the cat' on .new-todo
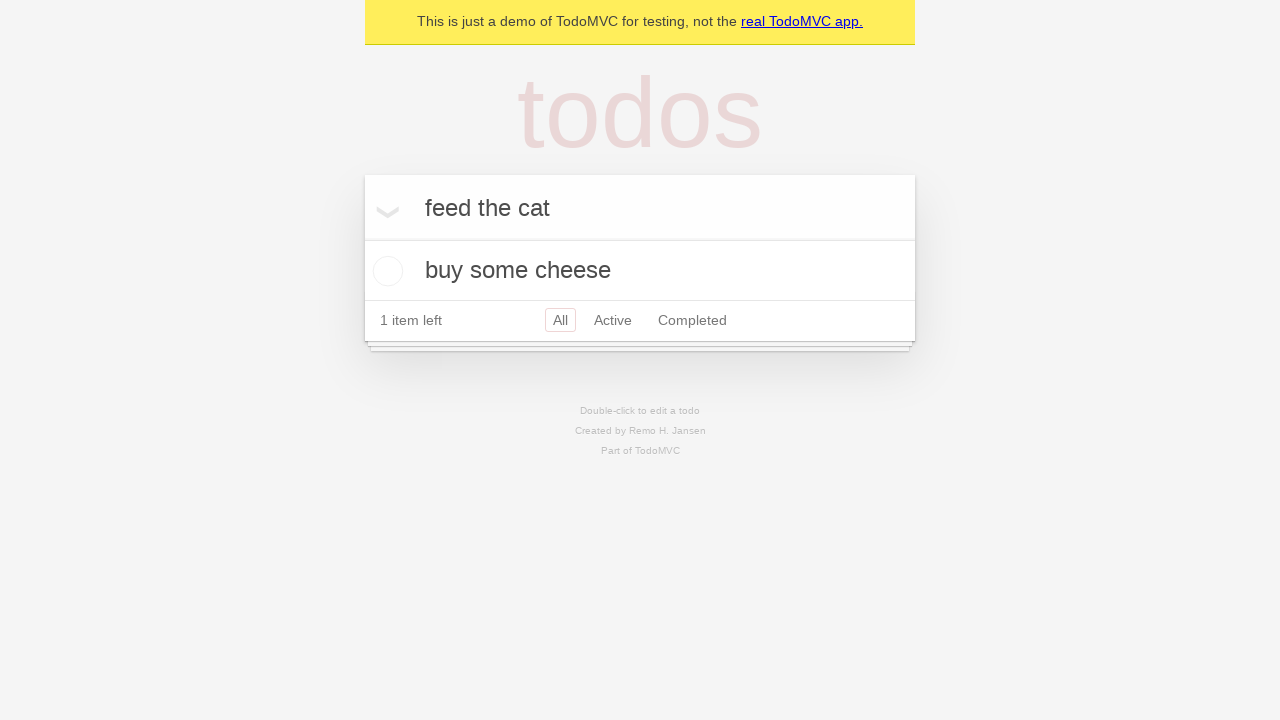

Pressed Enter to add todo item 'feed the cat' on .new-todo
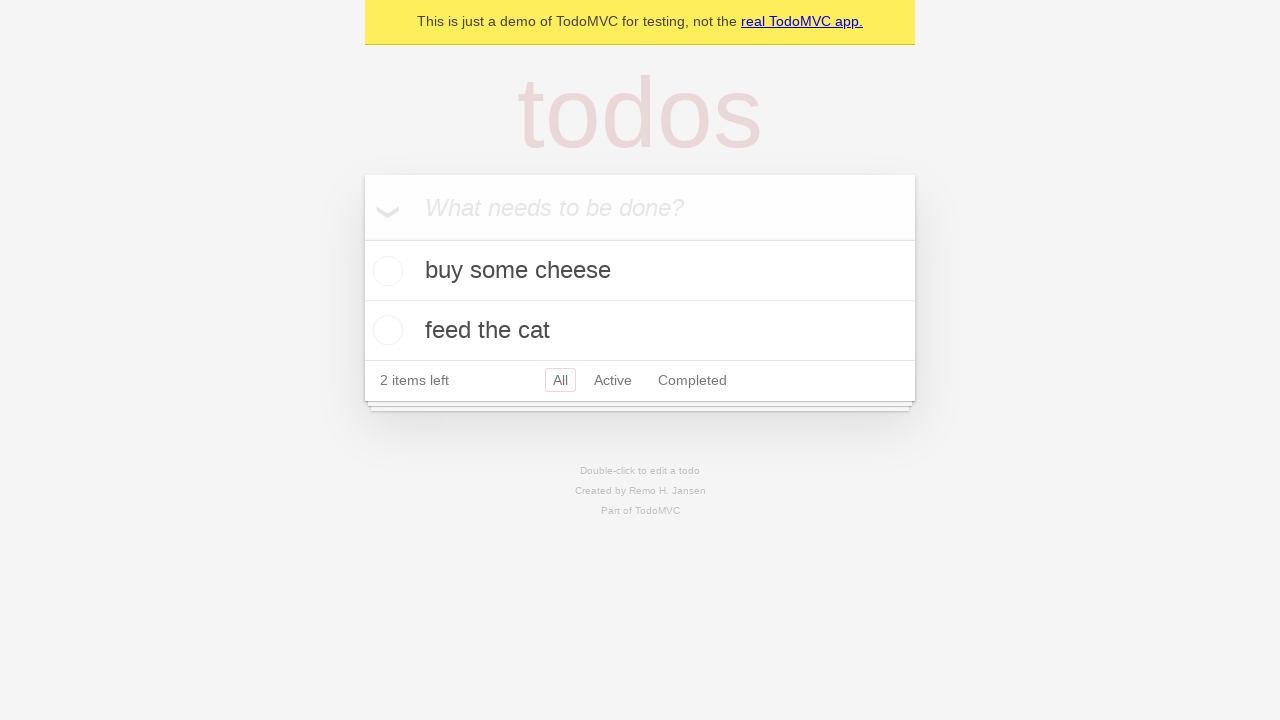

Filled new todo field with 'book a doctors appointment' on .new-todo
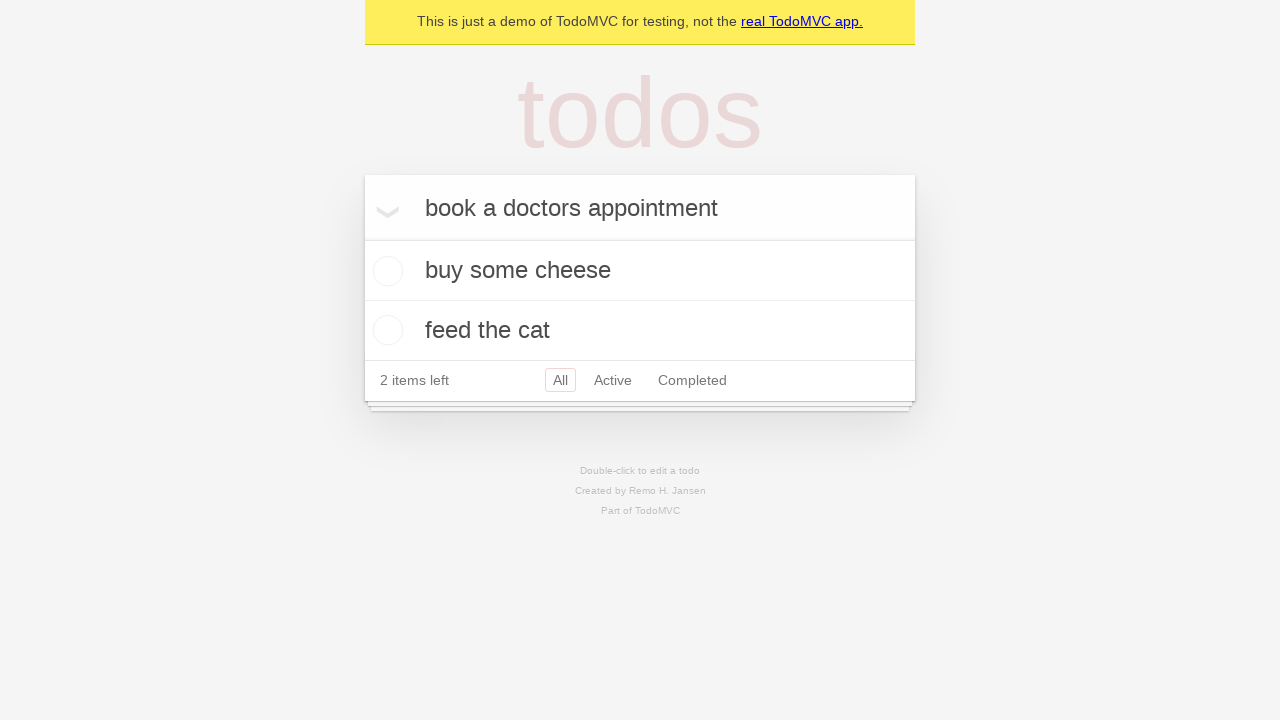

Pressed Enter to add todo item 'book a doctors appointment' on .new-todo
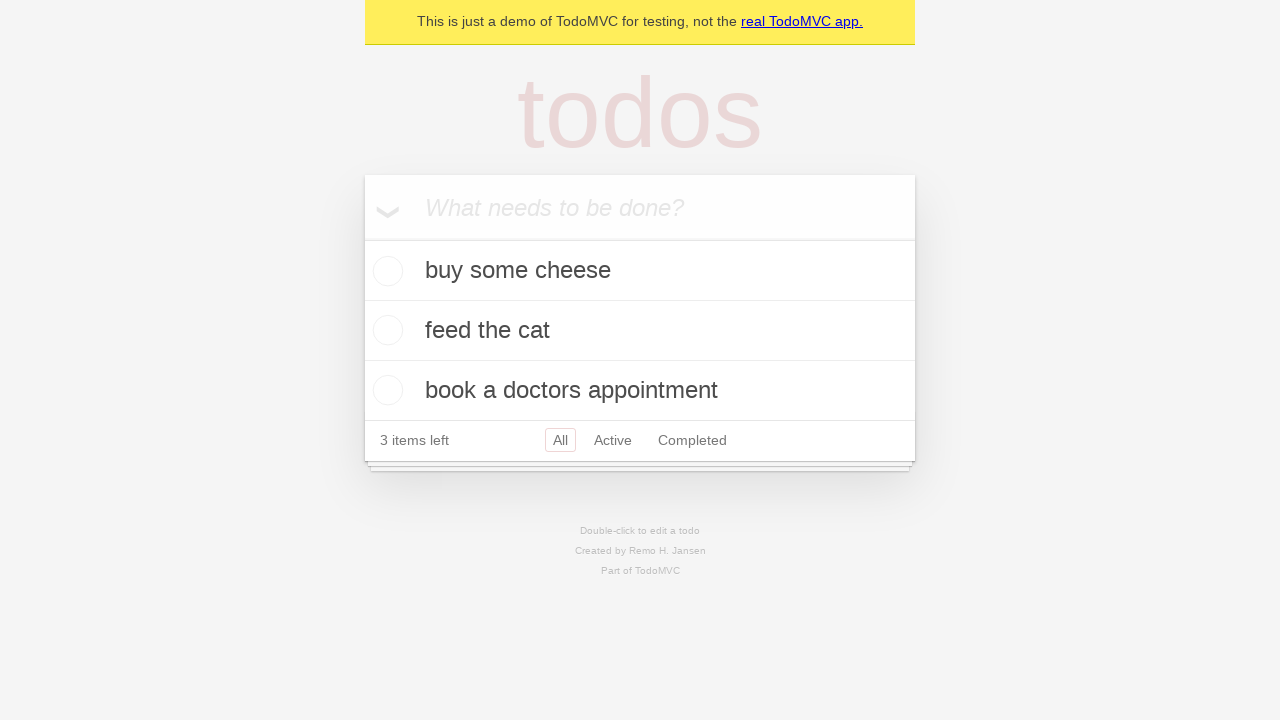

Waited for all 3 todo items to be added to the list
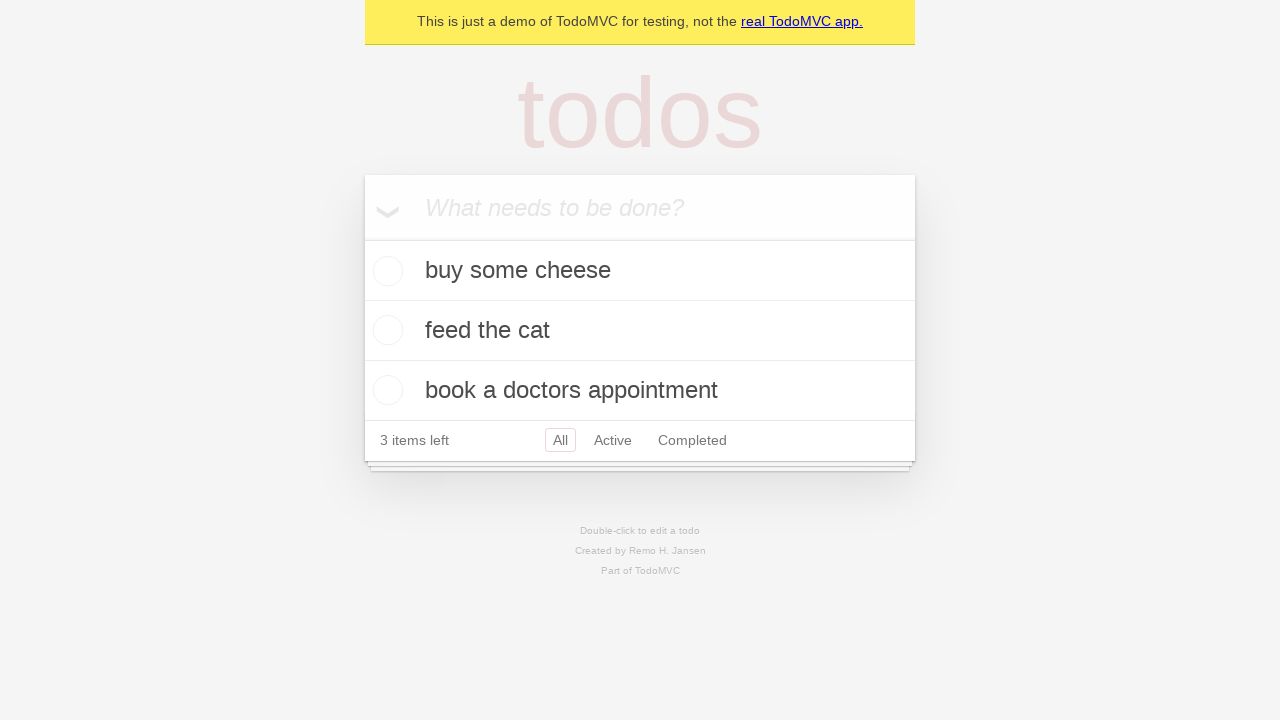

Checked the second todo item as completed at (385, 330) on .todo-list li .toggle >> nth=1
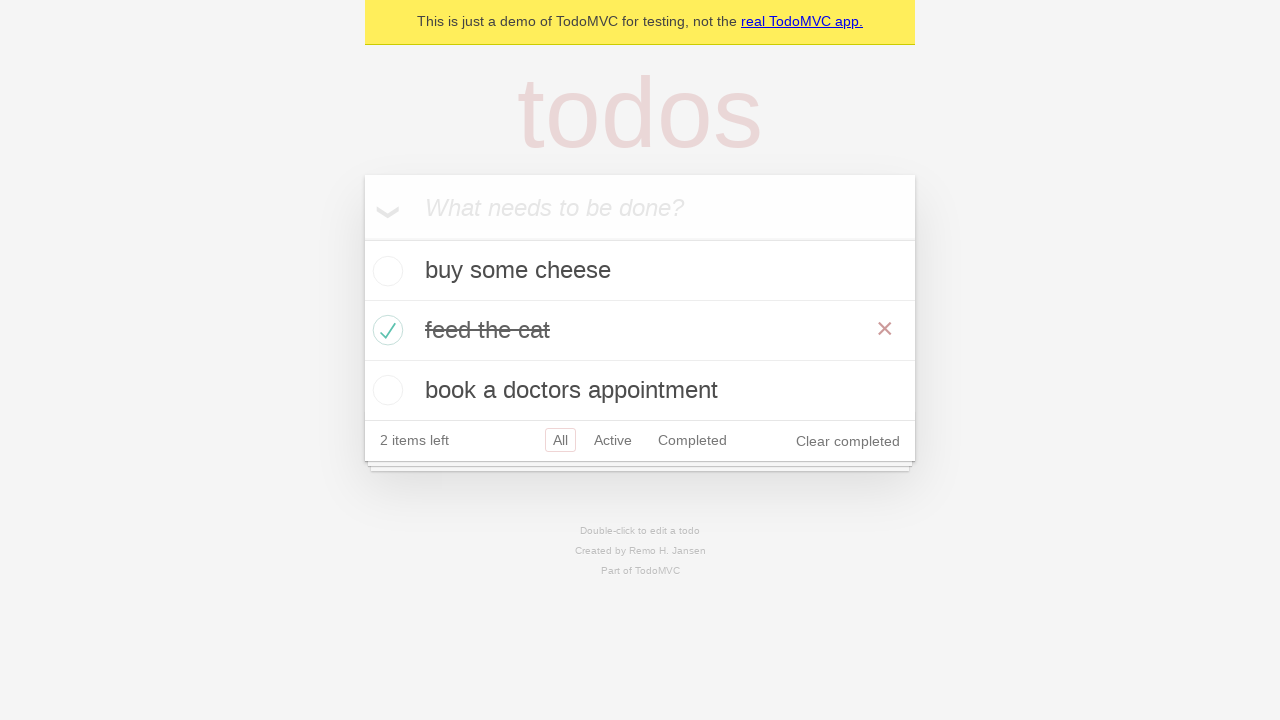

Clicked the 'Completed' filter to display only completed items at (692, 440) on .filters >> text=Completed
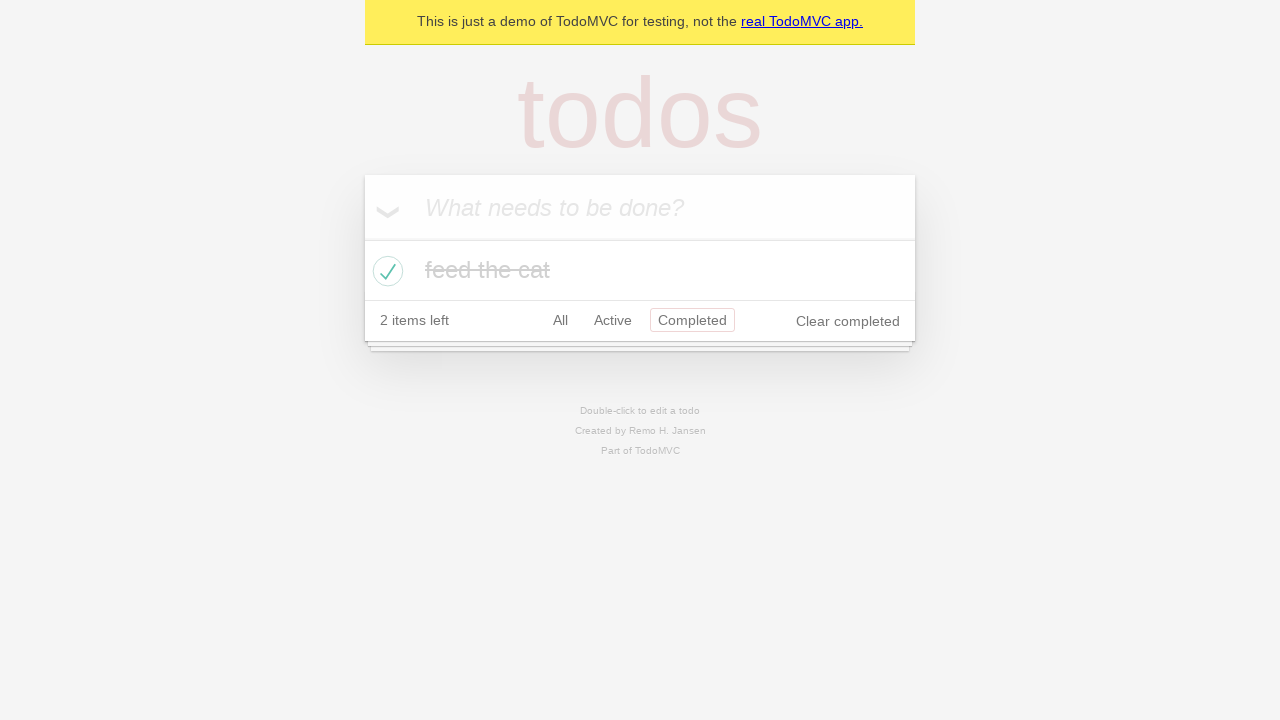

Waited for filtered view showing only 1 completed item
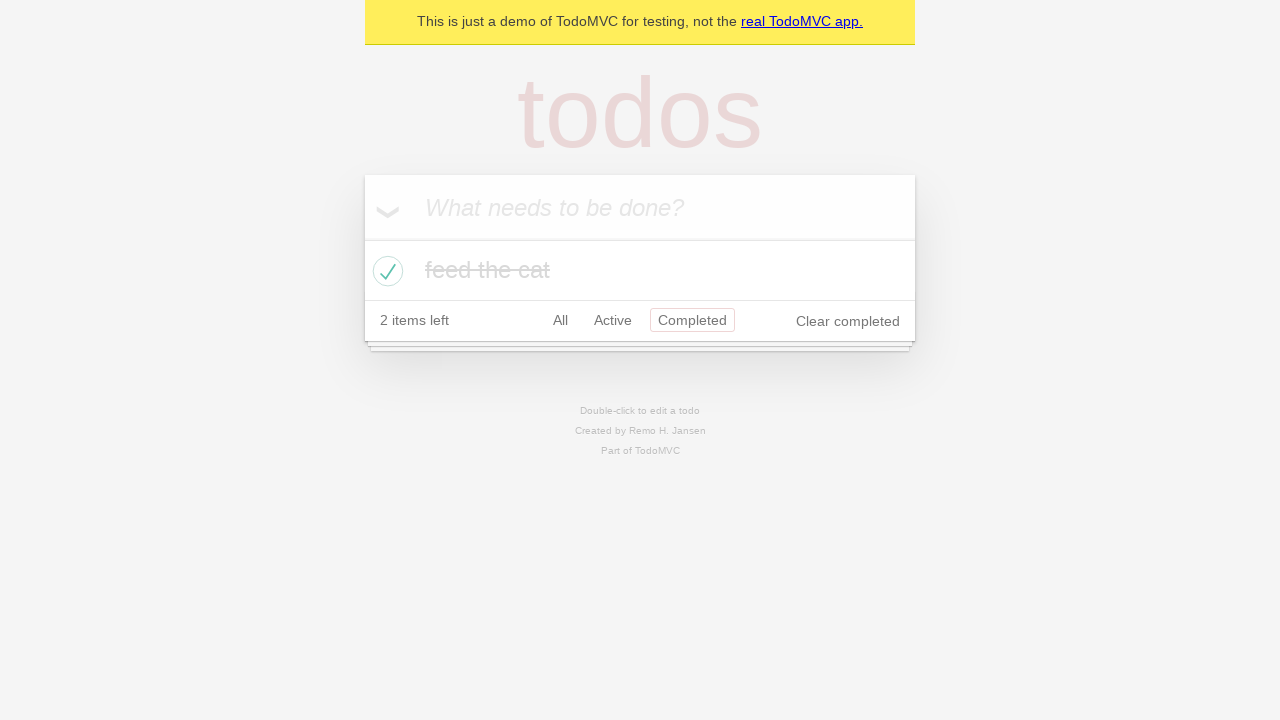

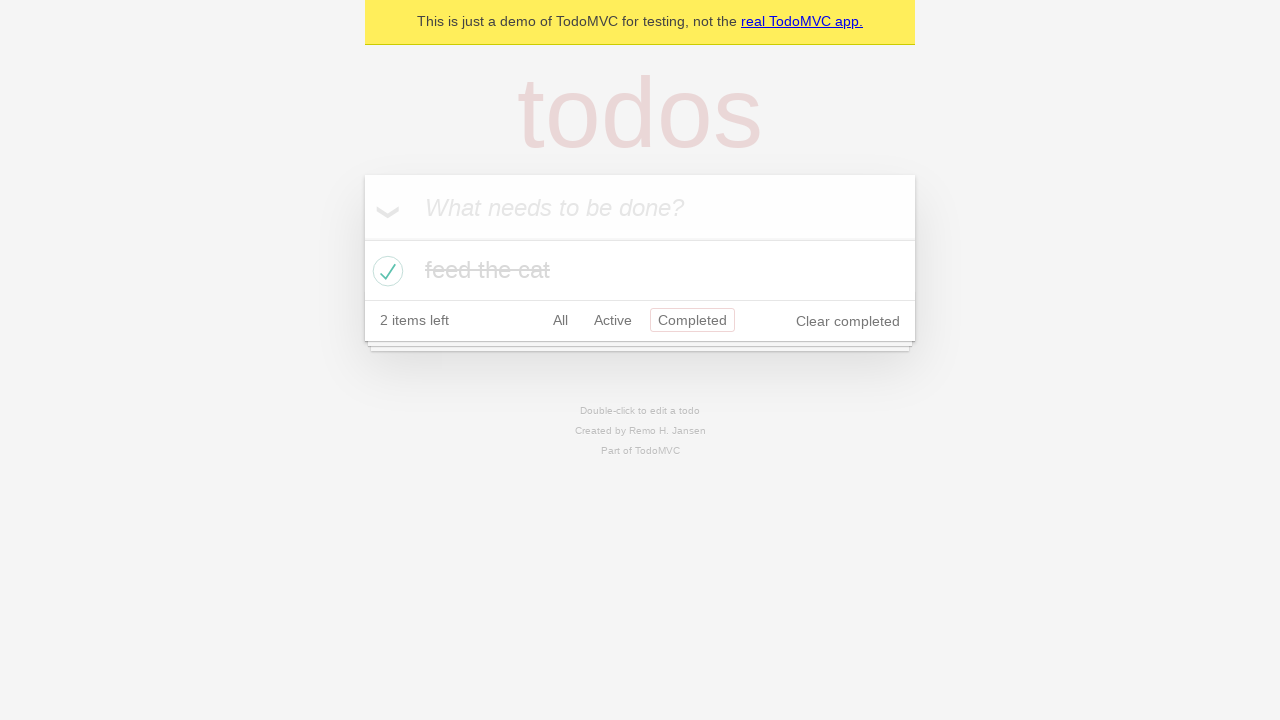